Tests hyperlink navigation by clicking on status code links and verifying correct page navigation using both full and partial link text

Starting URL: https://the-internet.herokuapp.com/status_codes

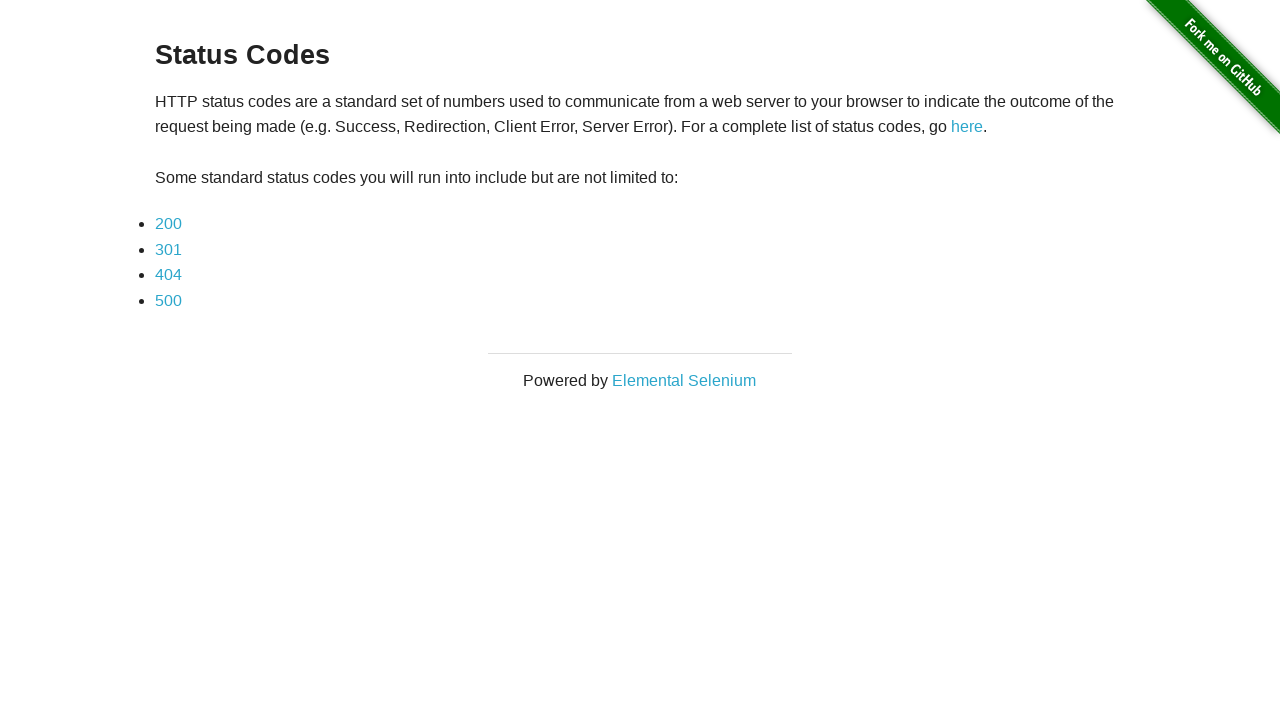

Verified initial URL is https://the-internet.herokuapp.com/status_codes
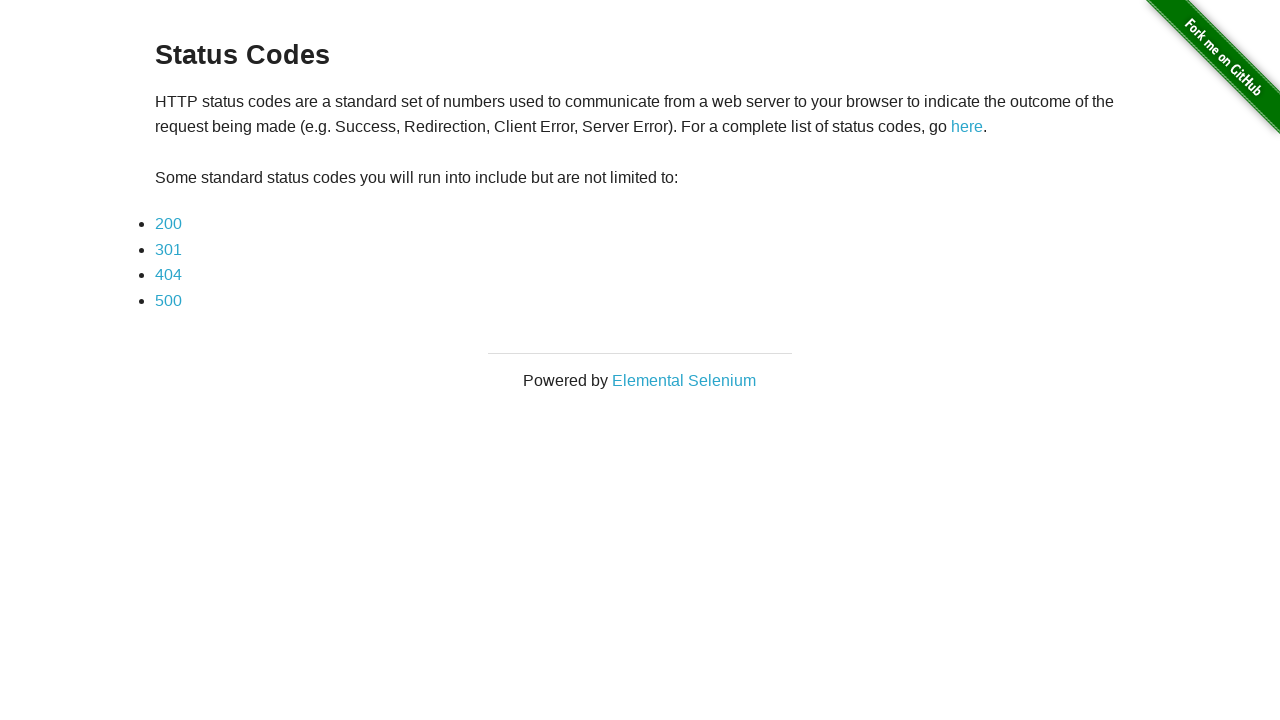

Clicked on 200 status code link at (168, 224) on text=200
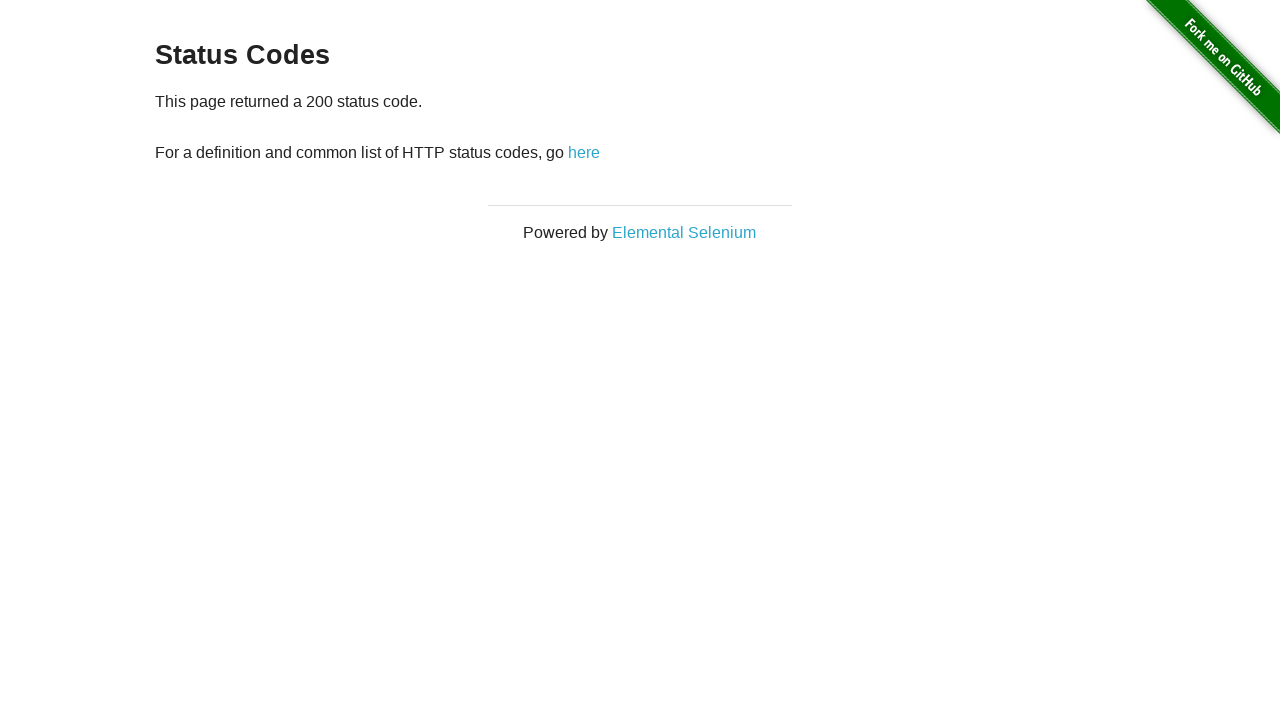

Verified navigation to 200 status code page
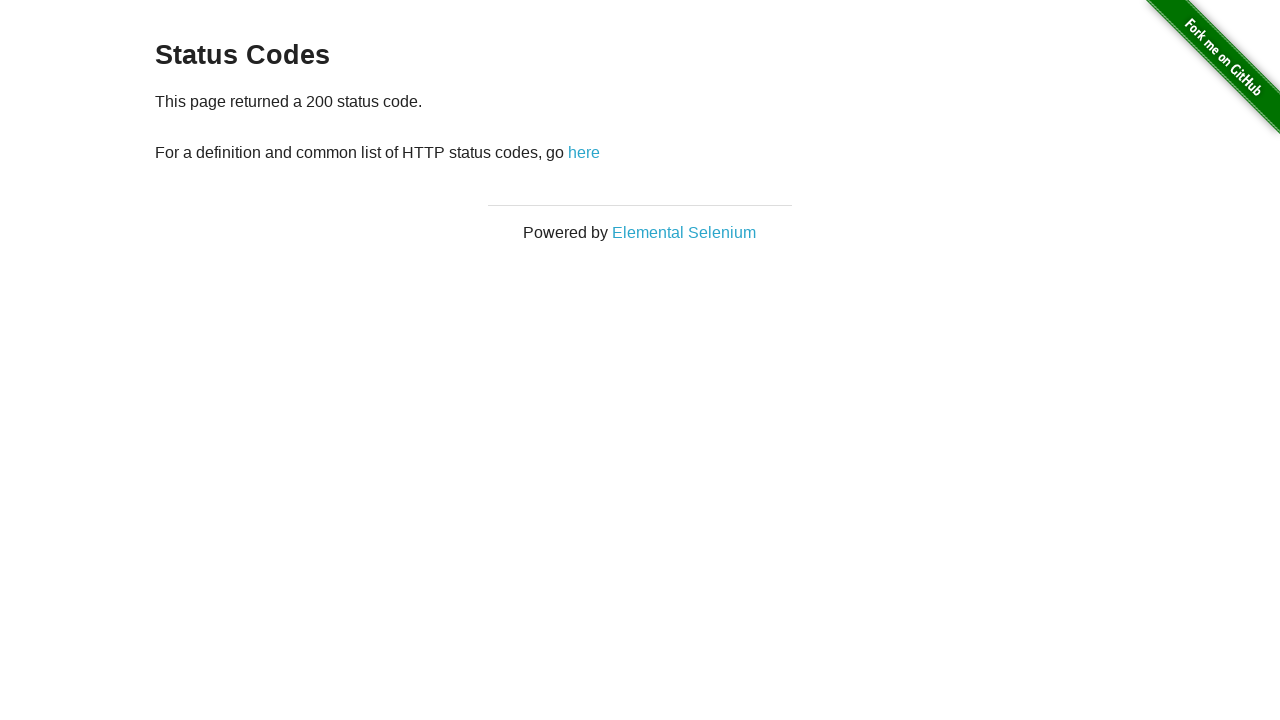

Verified 'Status Codes' title is visible
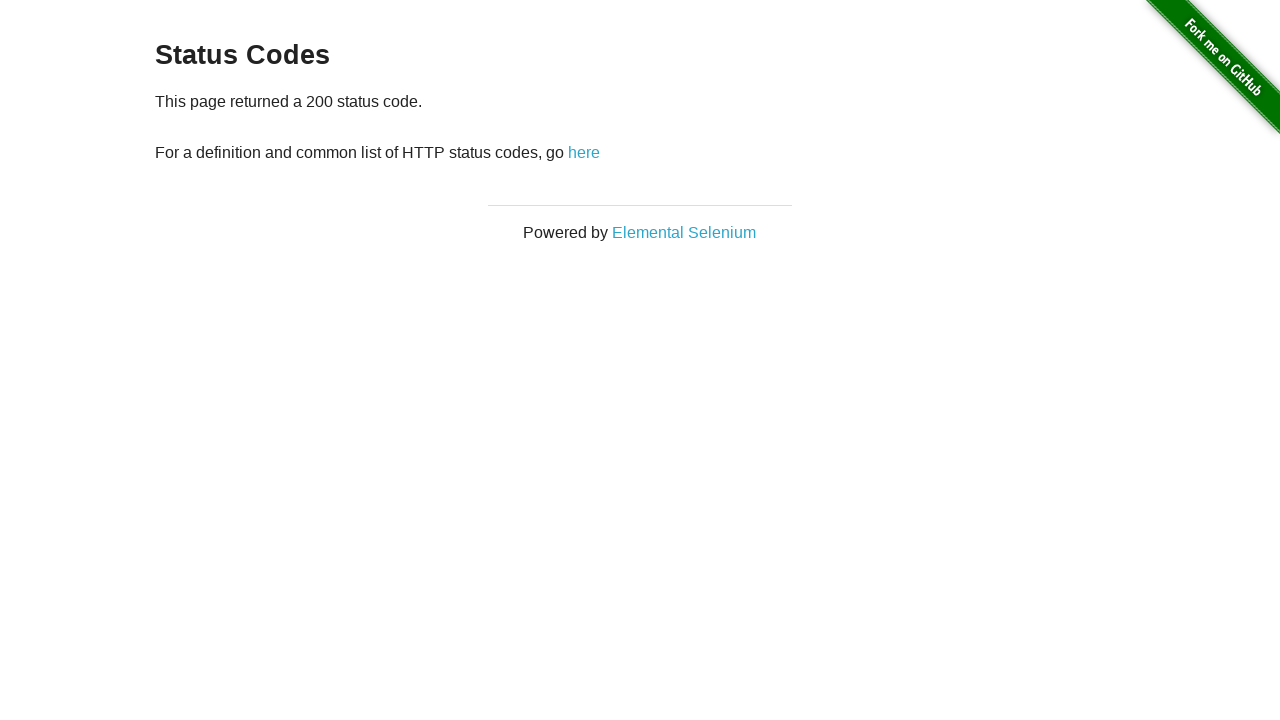

Clicked on 'here' link to navigate back at (584, 152) on text=here
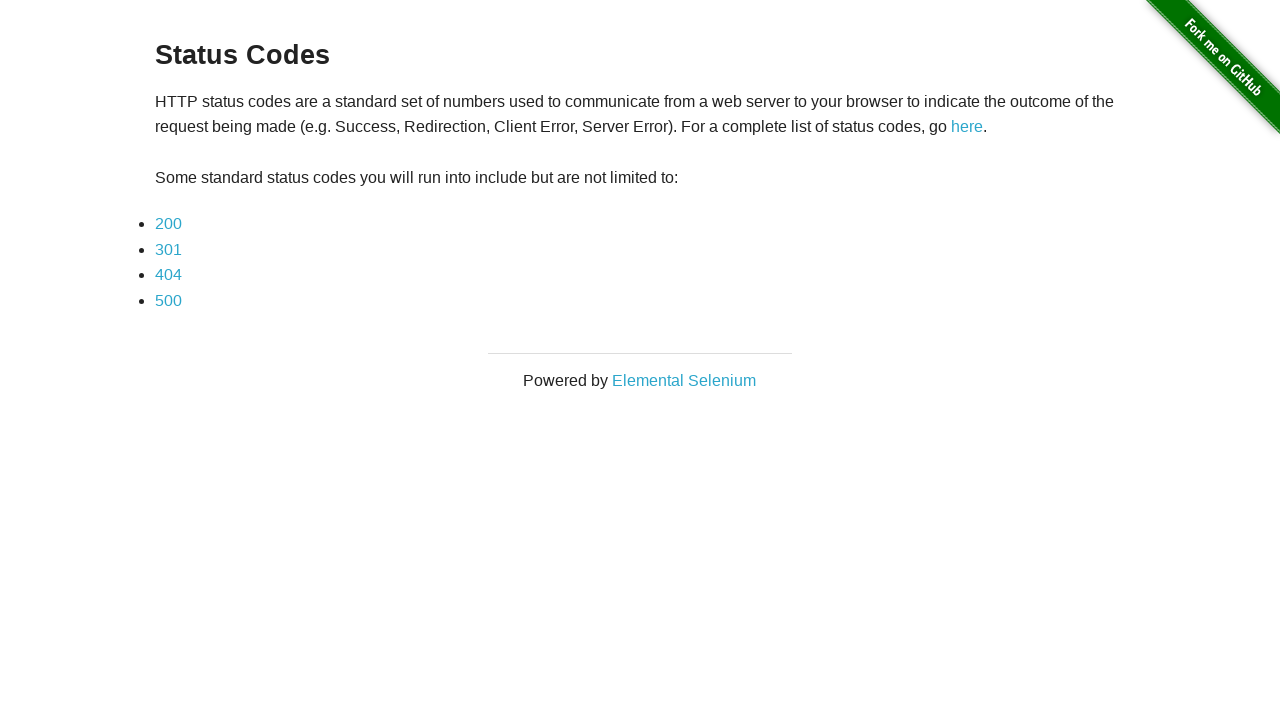

Verified navigation back to status codes page
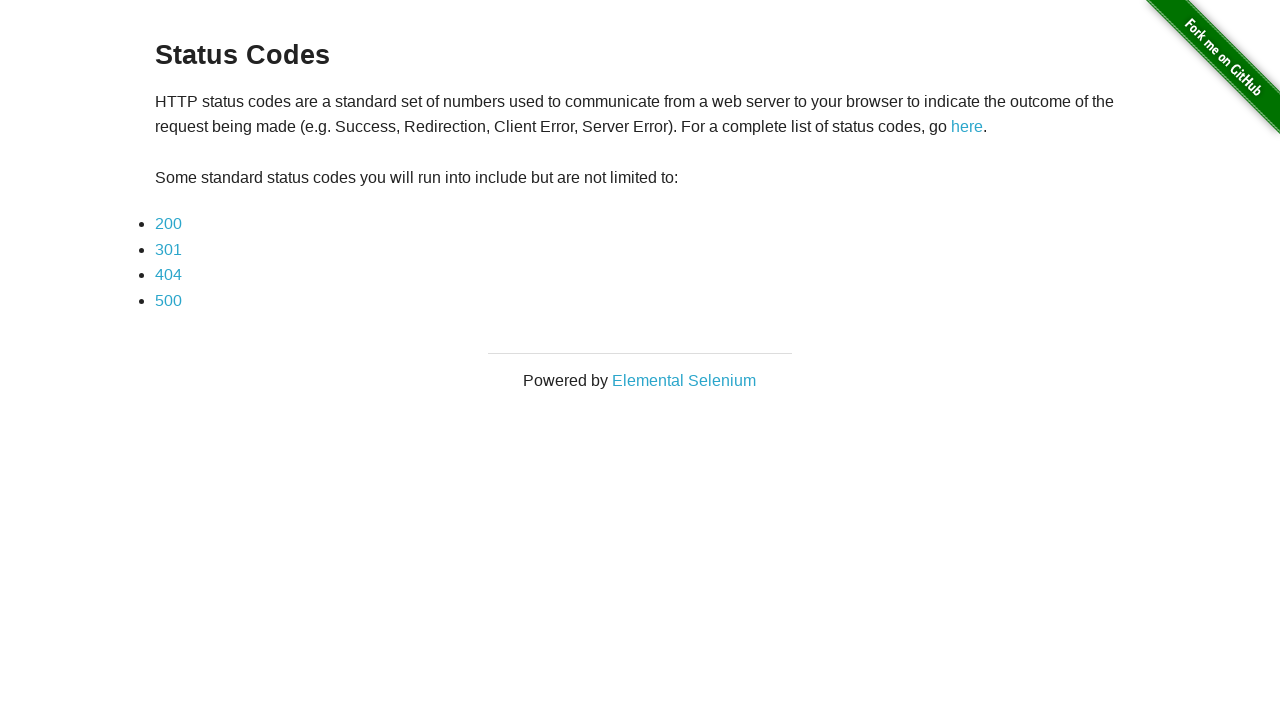

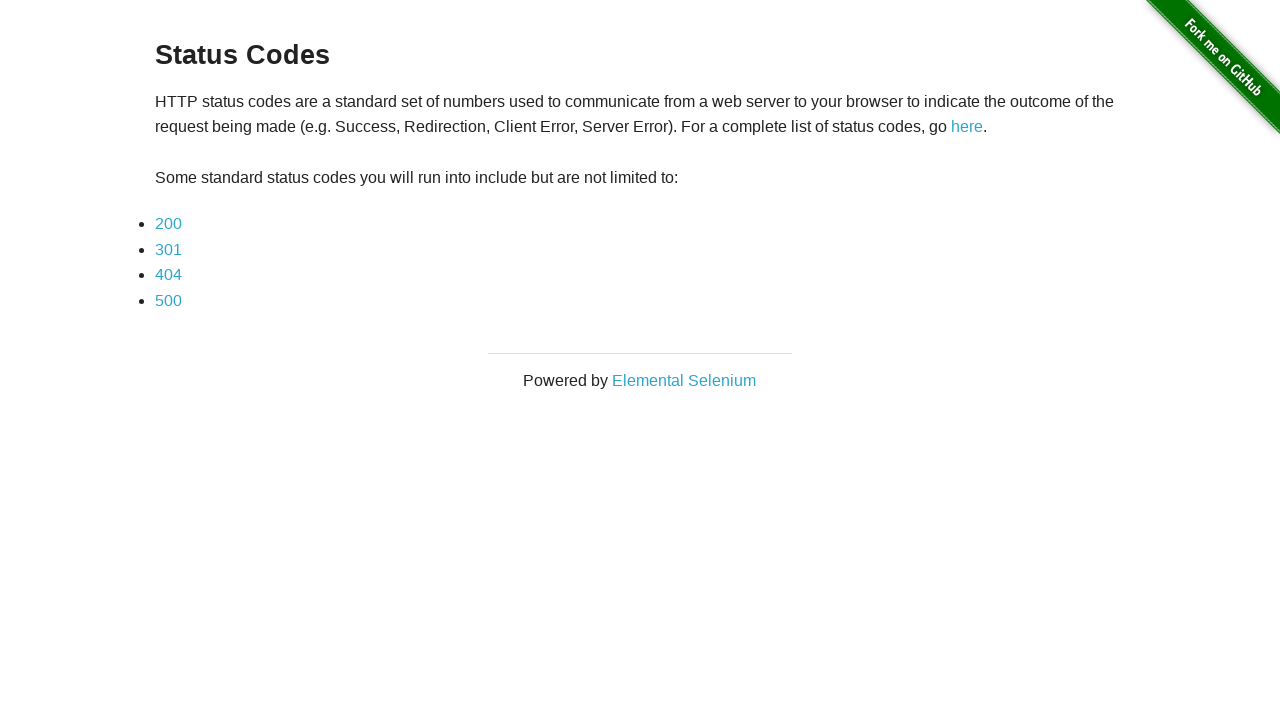